Solves a math problem by reading two numbers from the page, calculating their sum, selecting the result from a dropdown, and submitting the form

Starting URL: http://suninjuly.github.io/selects1.html

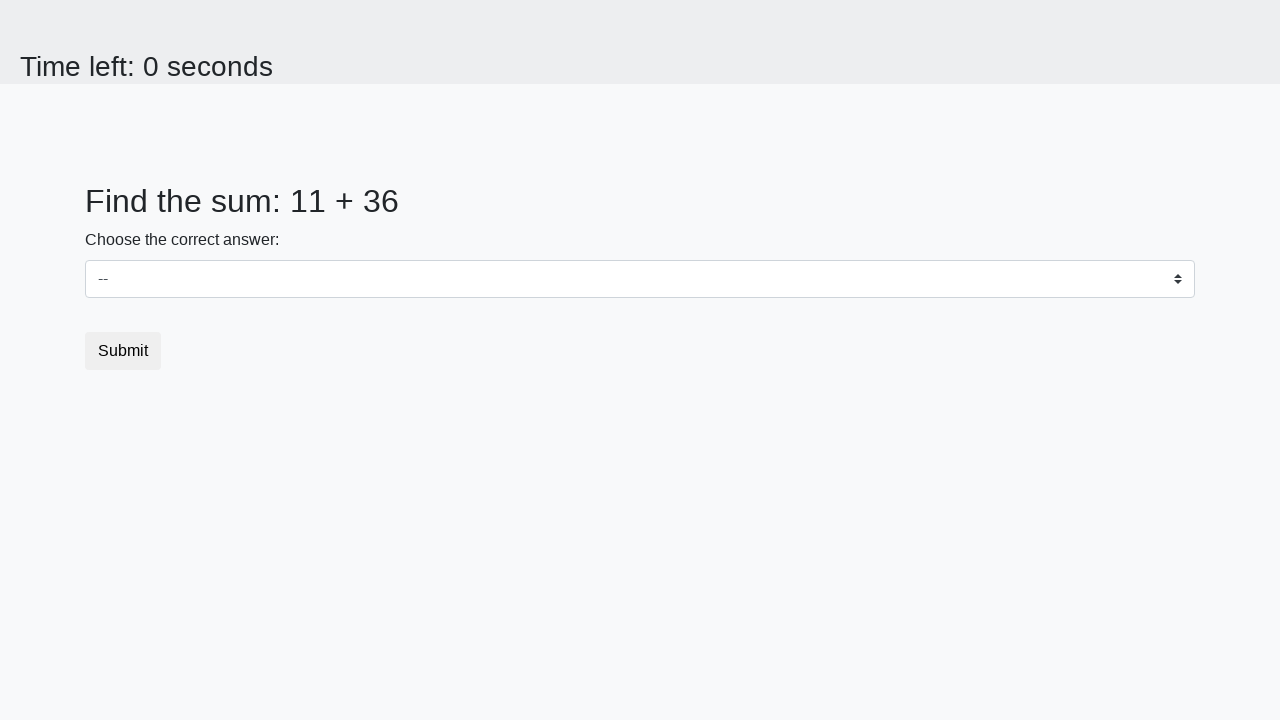

Retrieved first number from the page
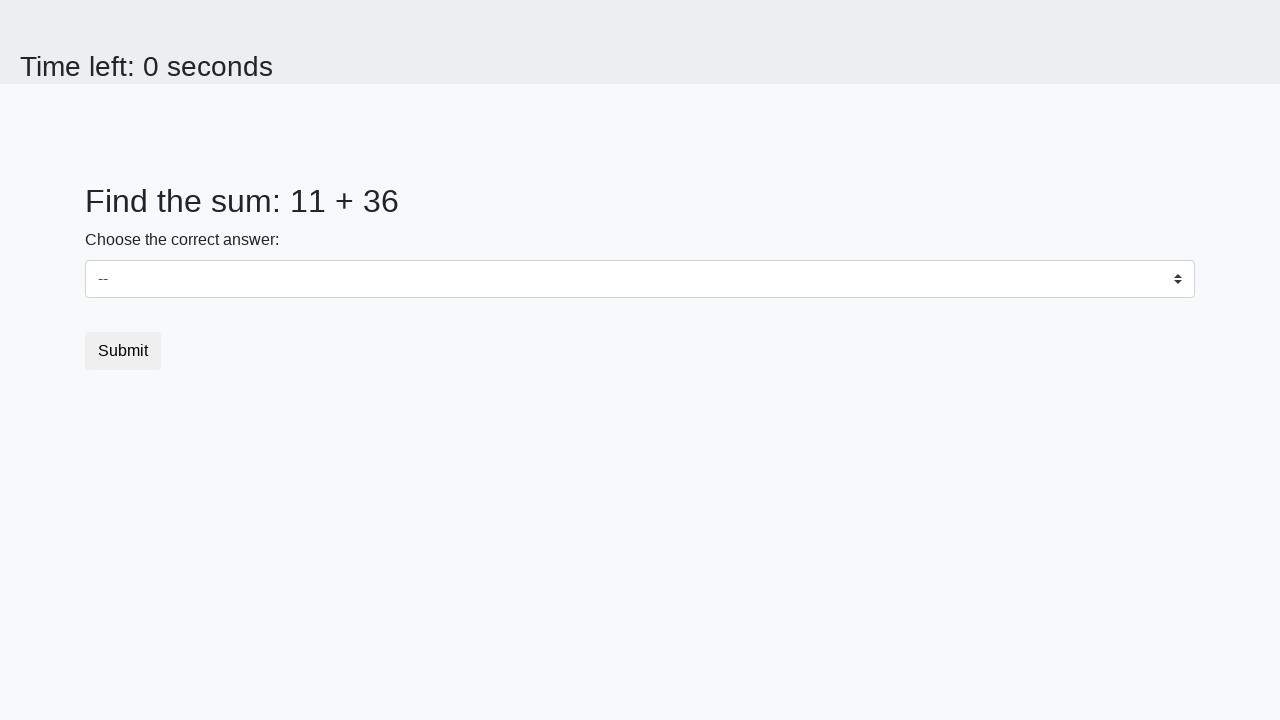

Retrieved second number from the page
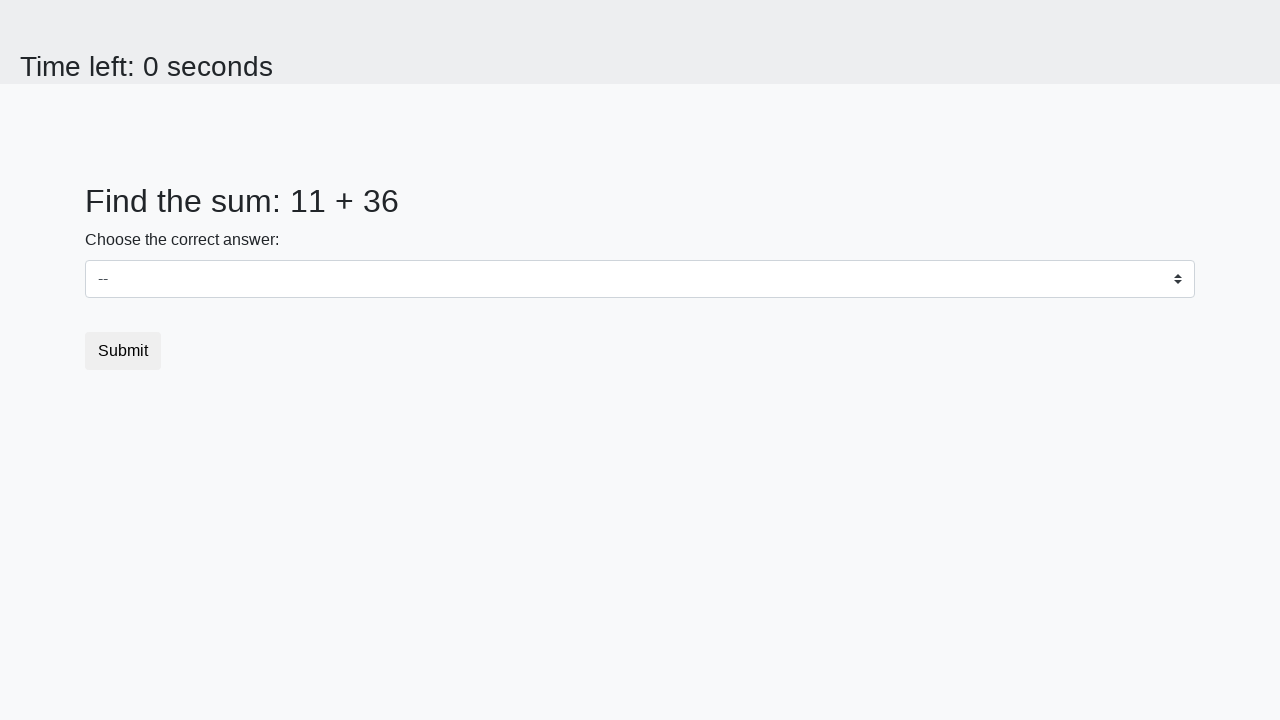

Calculated sum: 11 + 36 = 47
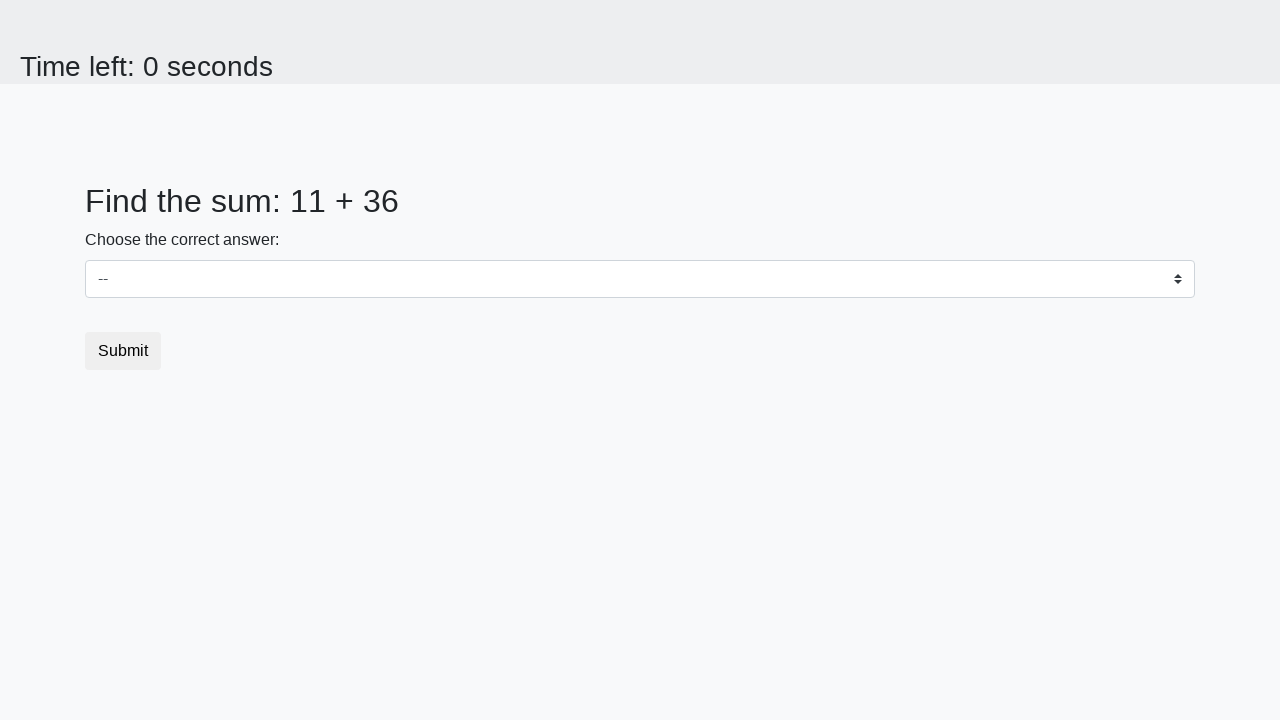

Selected result '47' from dropdown on #dropdown
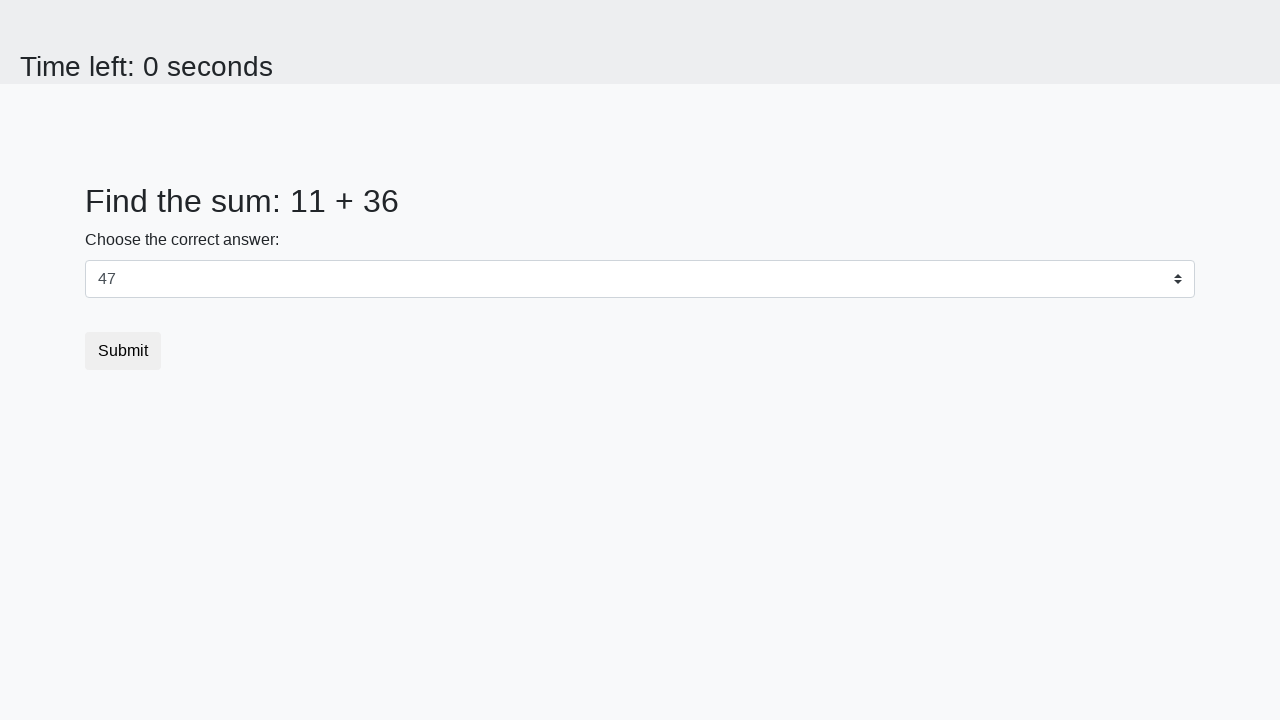

Clicked submit button to complete the form at (123, 351) on form button[type=submit]
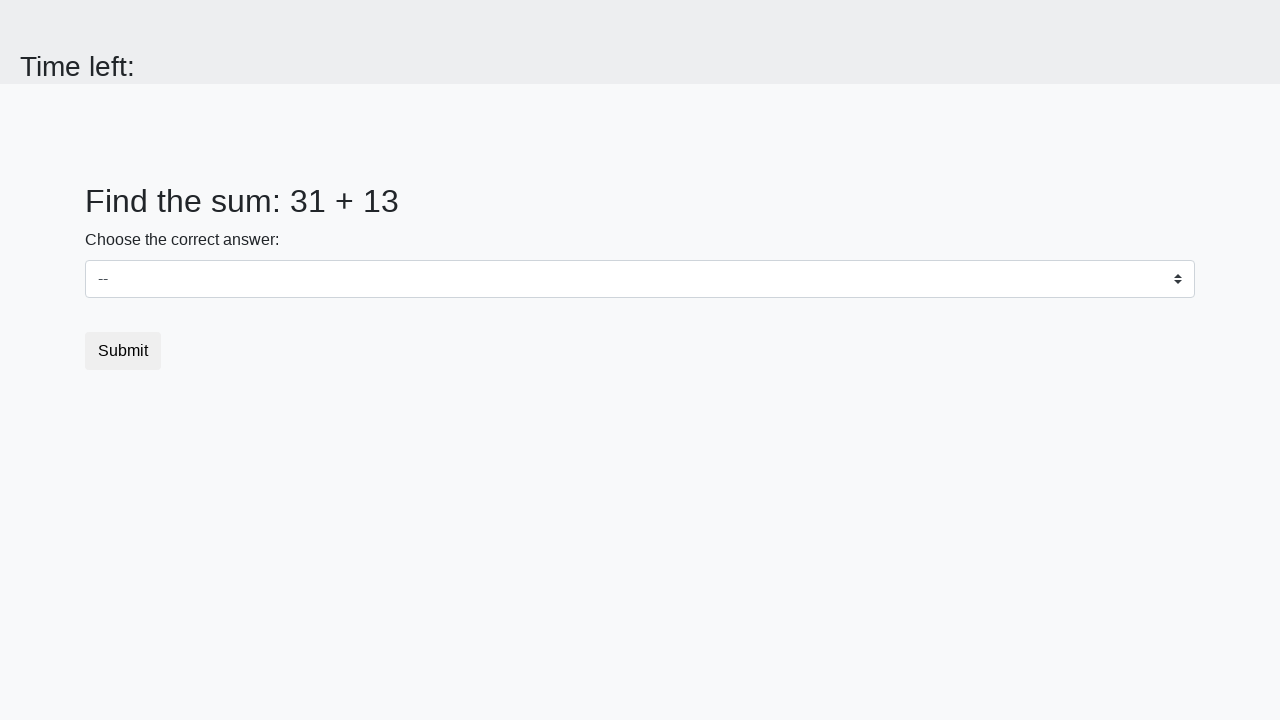

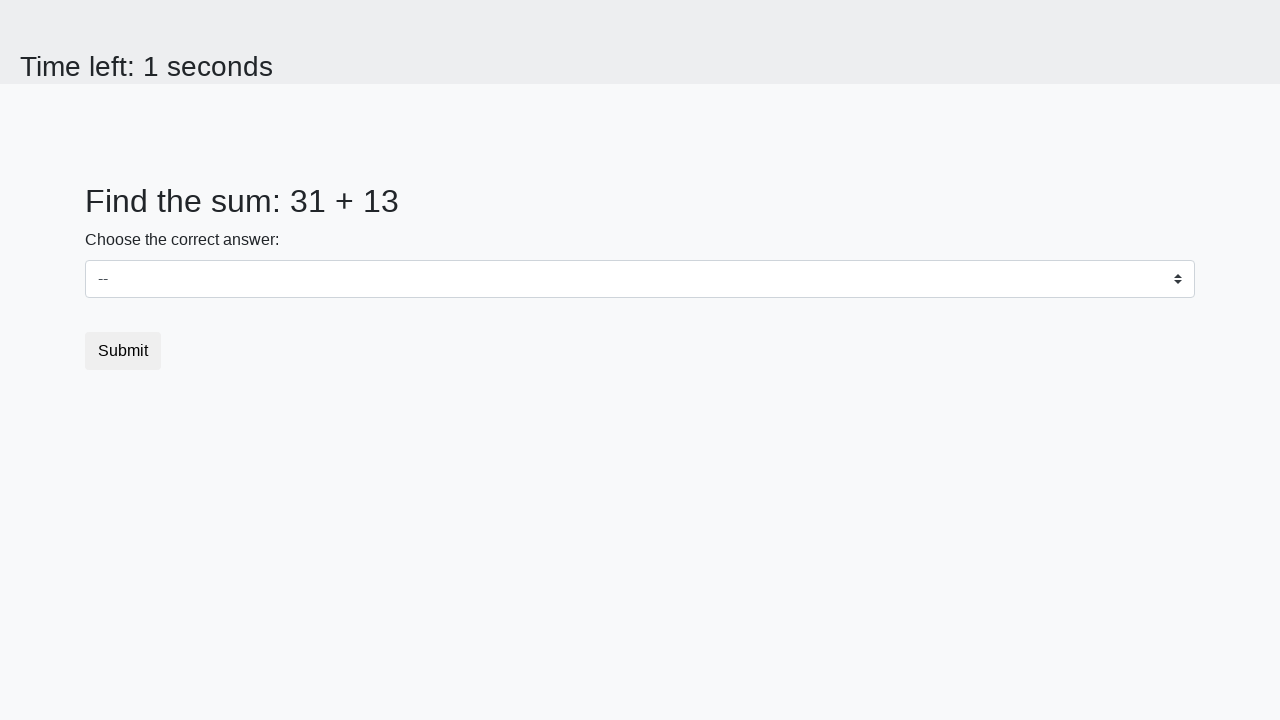